Tests multi-select dropdown functionality by selecting multiple options, verifying selections, deselecting options, and reading all available options from a dropdown on Selenium's test form page.

Starting URL: https://www.selenium.dev/selenium/web/formPage.html

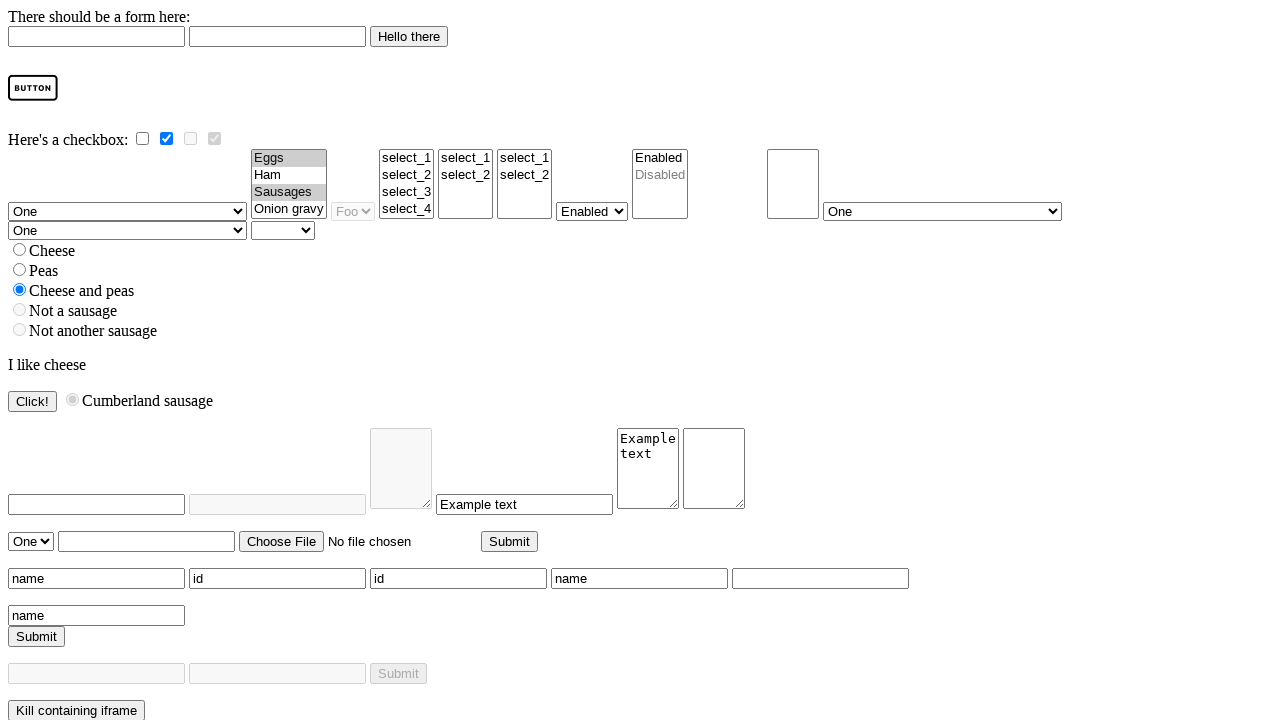

Located multi-select dropdown element
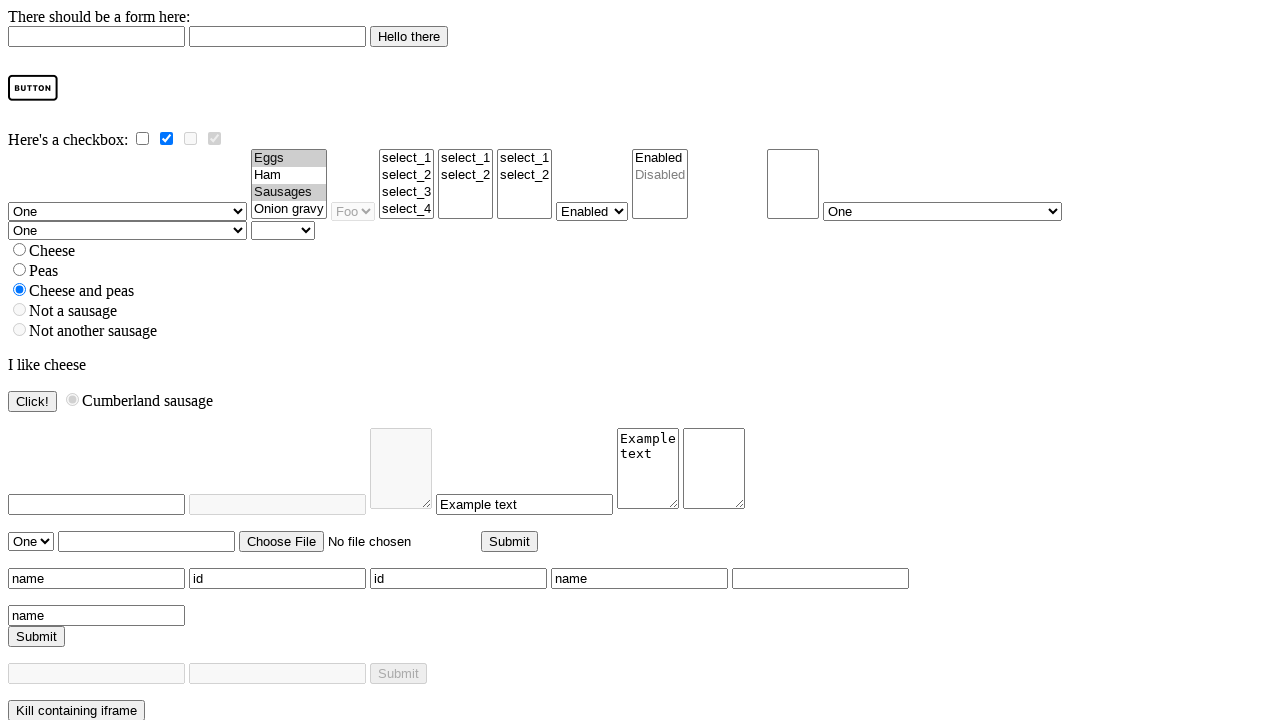

Dropdown element is visible and ready
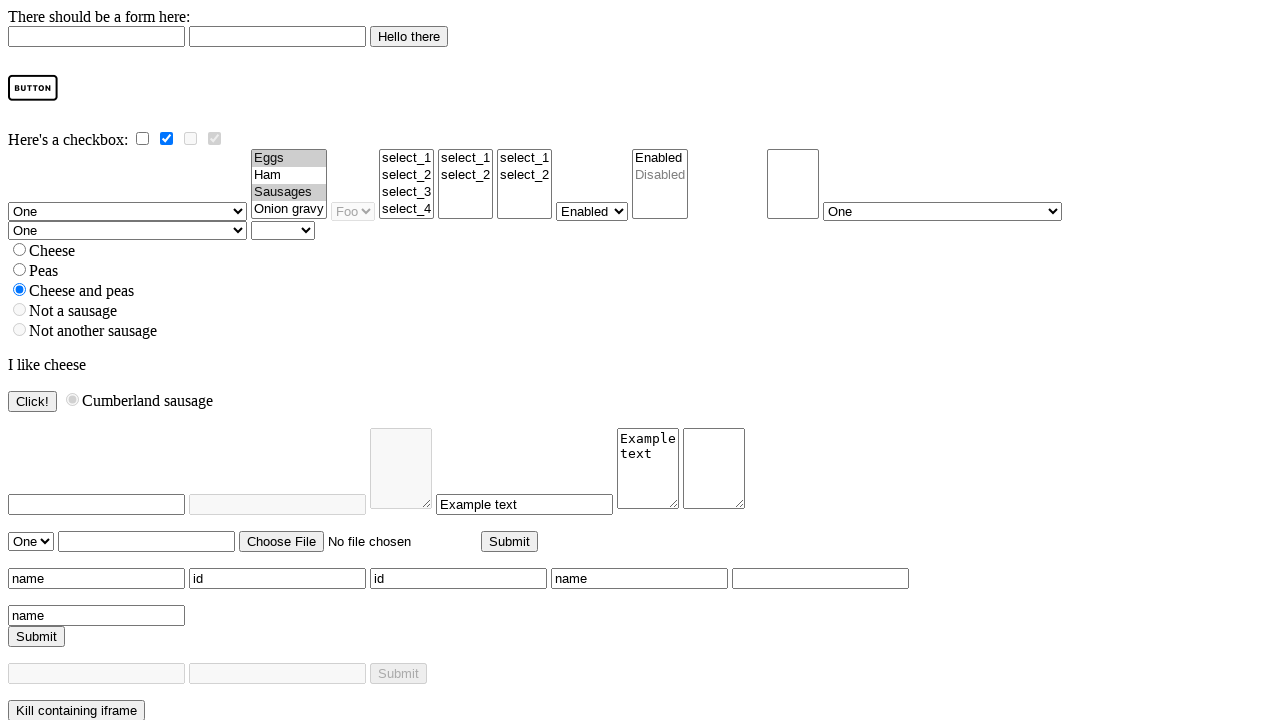

Retrieved all available options from dropdown
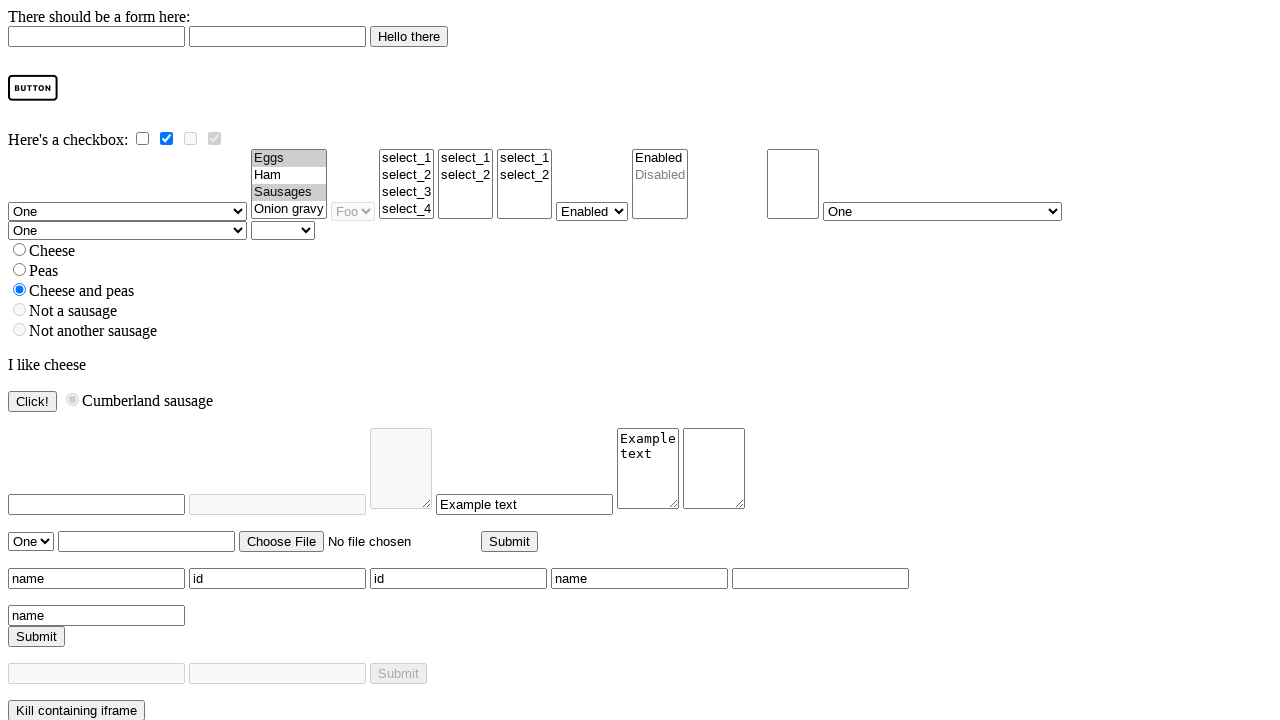

Selected 'Eggs' from dropdown on select#multi
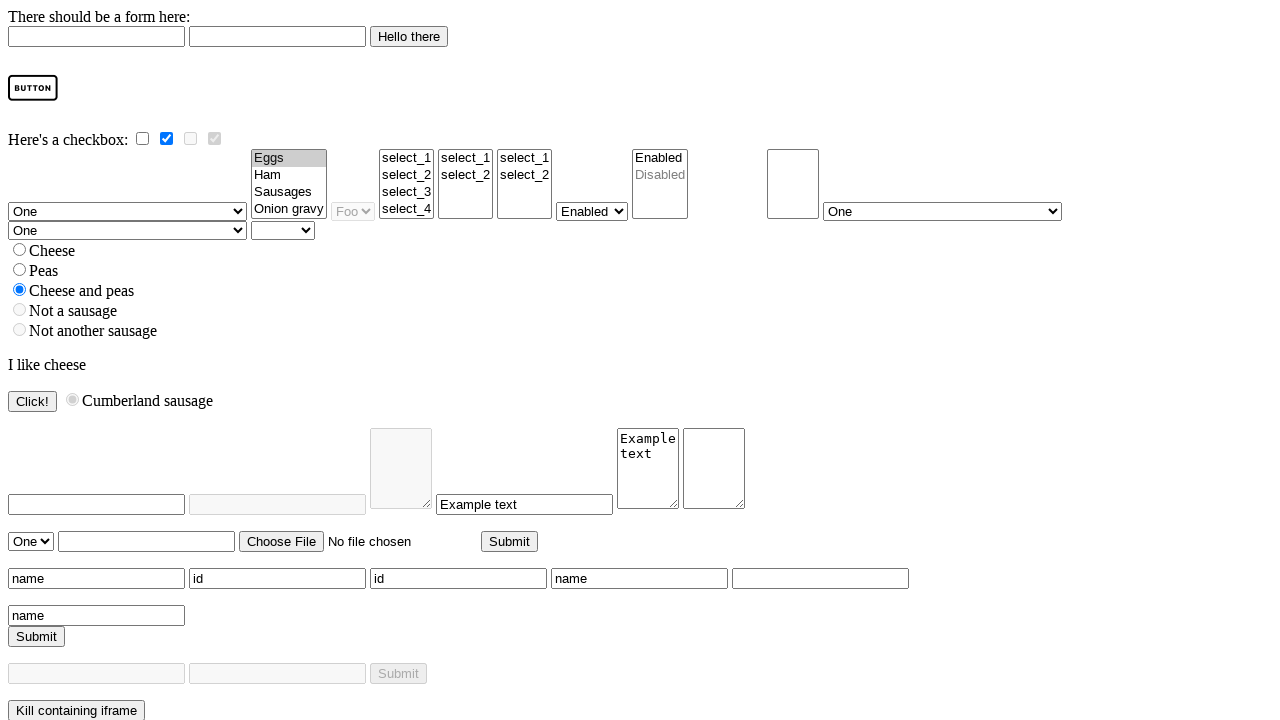

Selected multiple options: 'Eggs' and 'Onion gravy' on select#multi
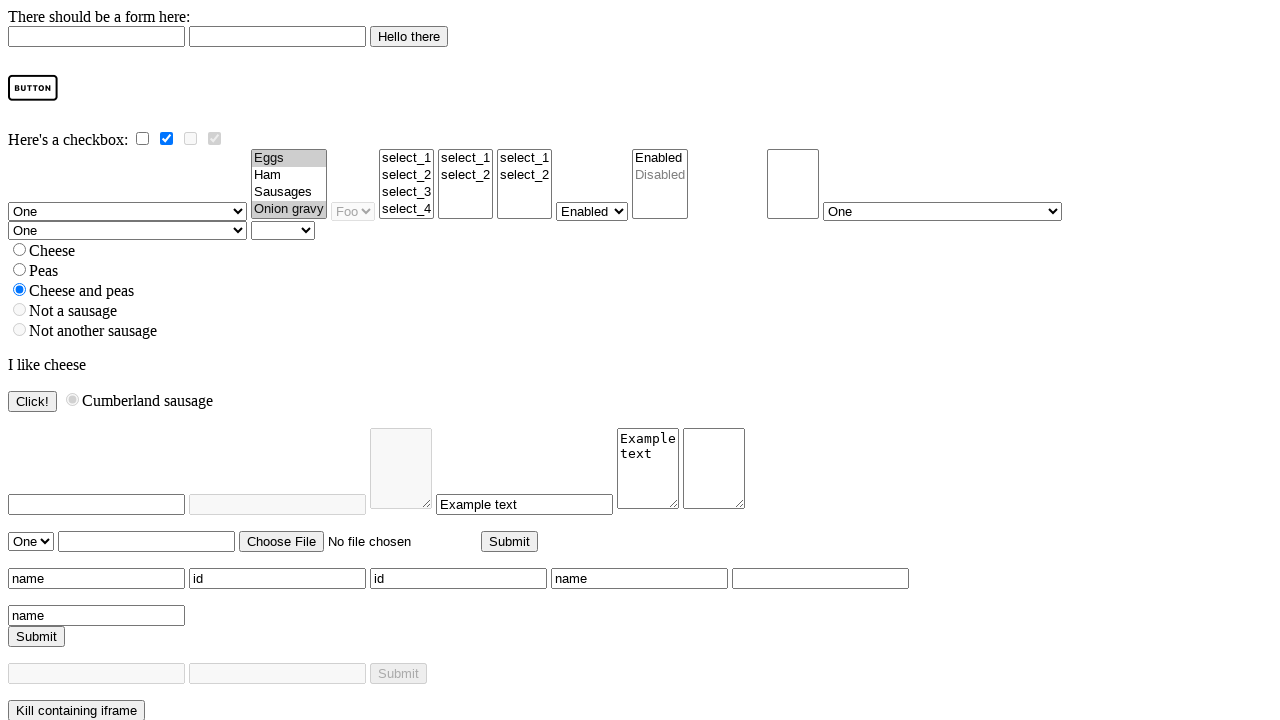

Retrieved all currently selected options
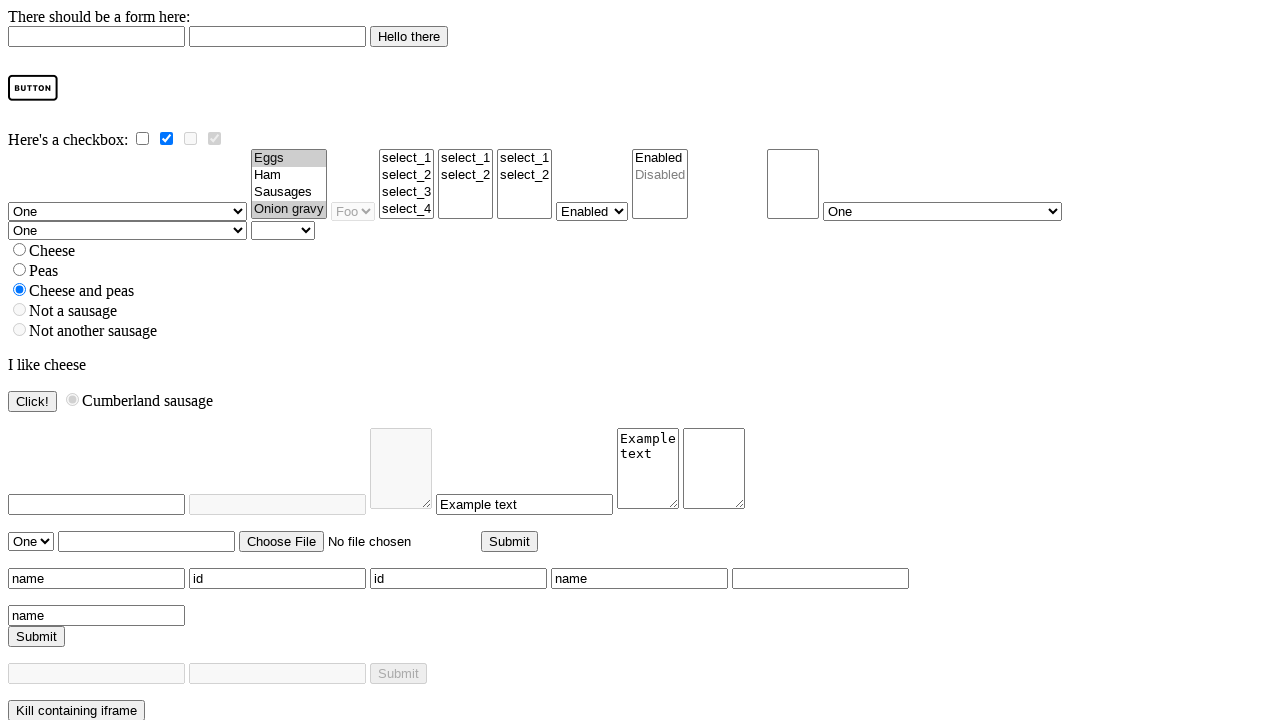

Deselected 'Onion gravy', keeping only 'Eggs' selected on select#multi
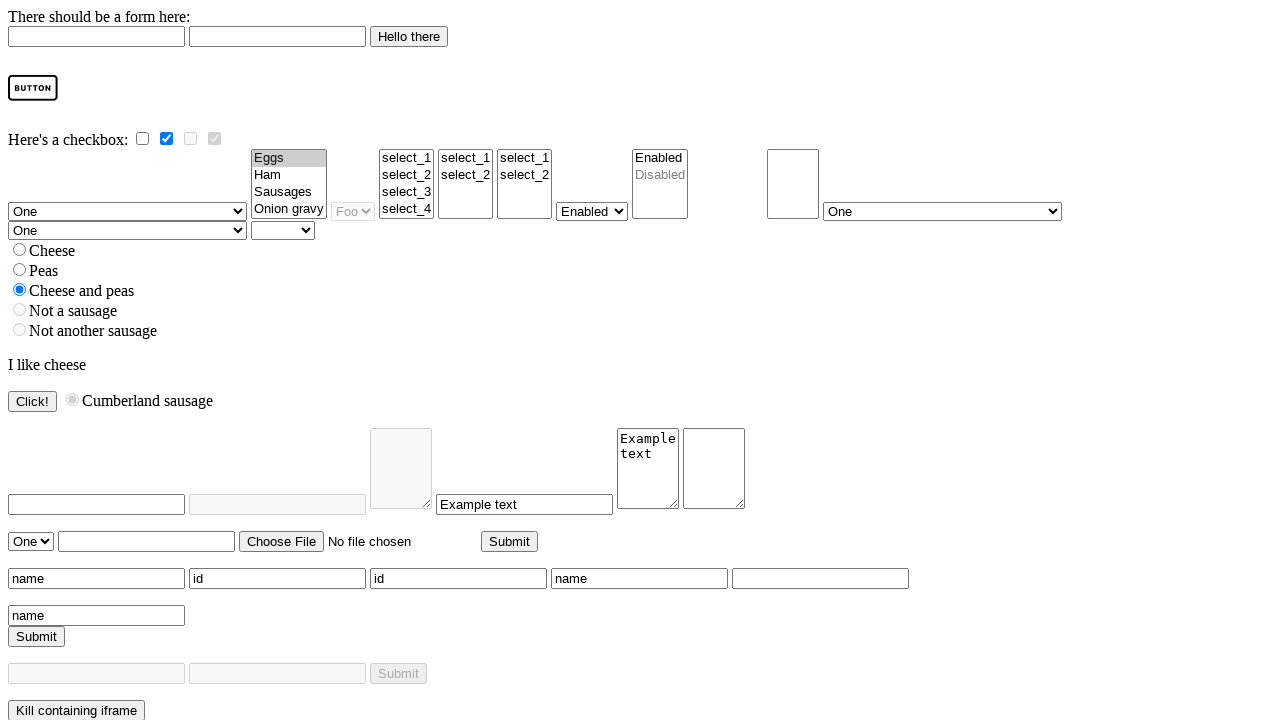

Cleared all selections from dropdown
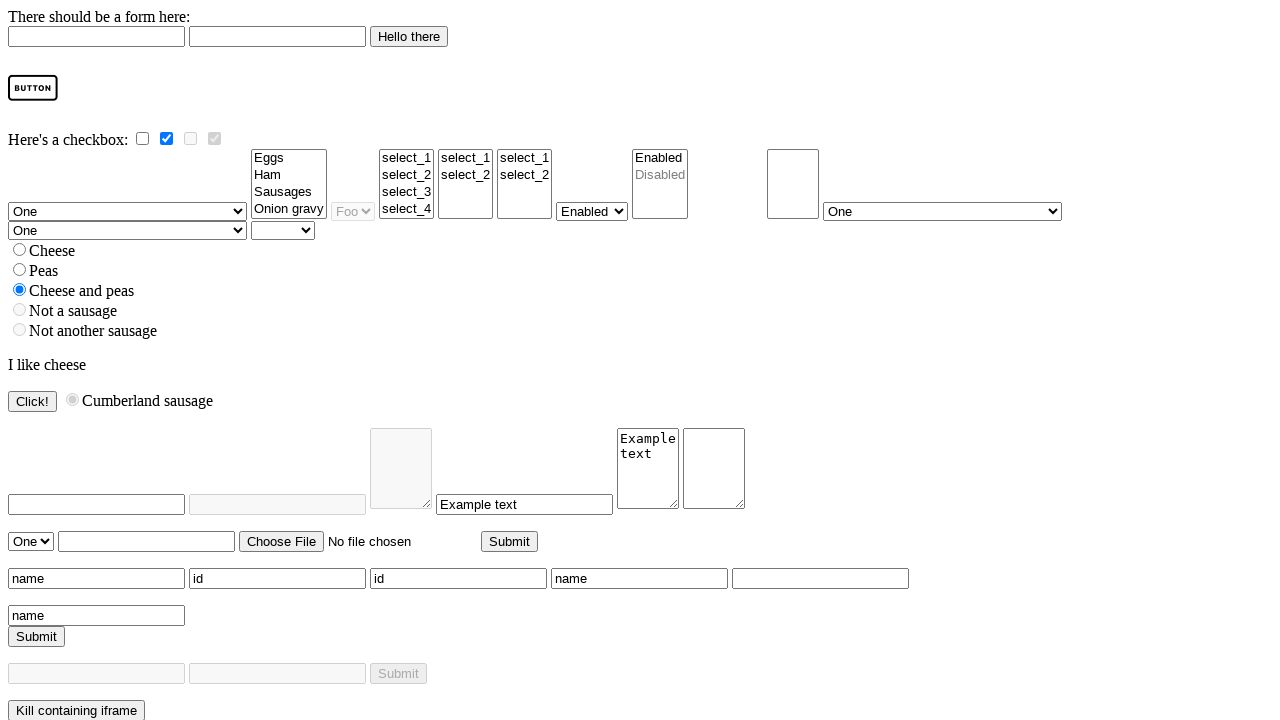

Retrieved all available options from dropdown again
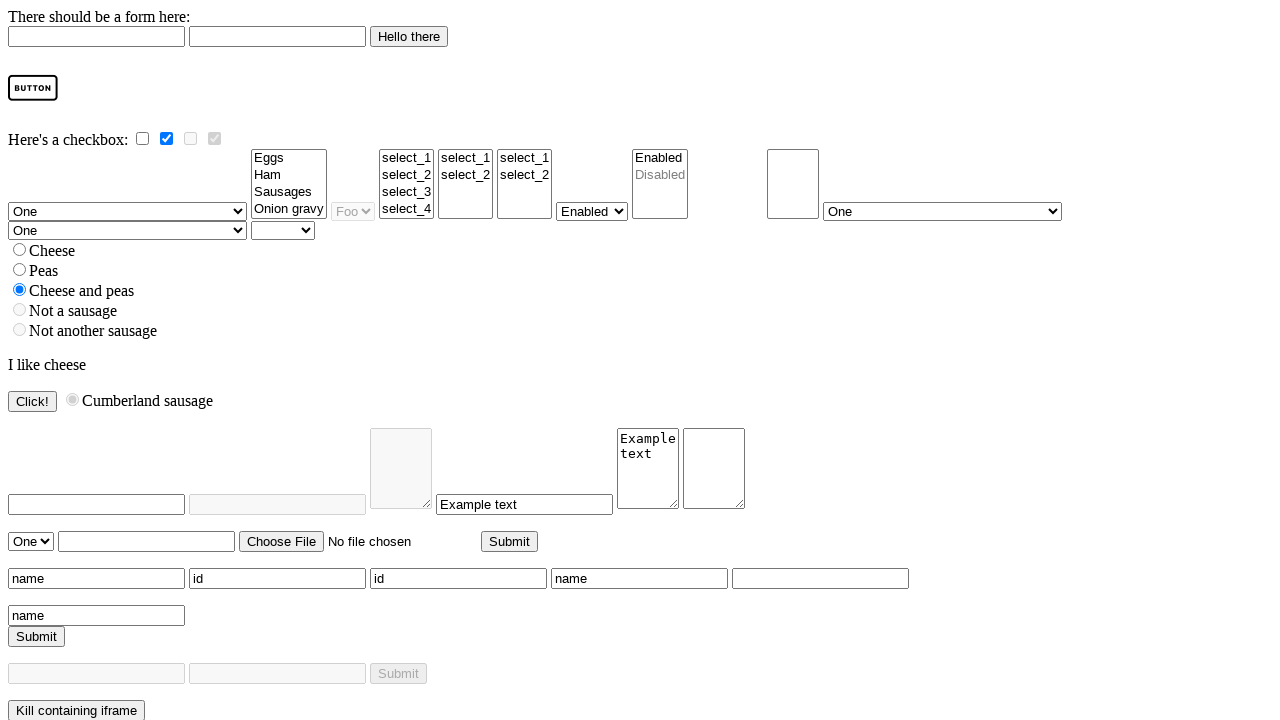

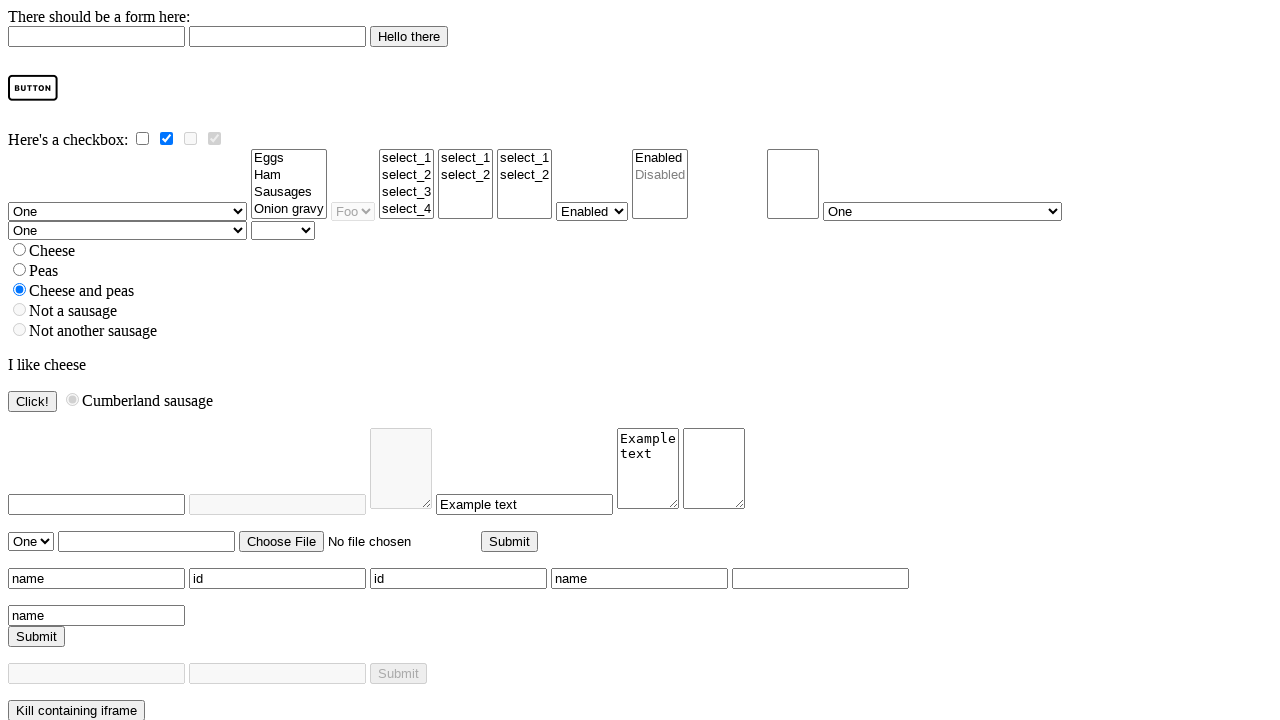